Tests JavaScript alert handling by clicking buttons that trigger different alert types (simple alert, confirm dialog, and prompt dialog) and interacting with each alert accordingly.

Starting URL: https://demoqa.com/alerts

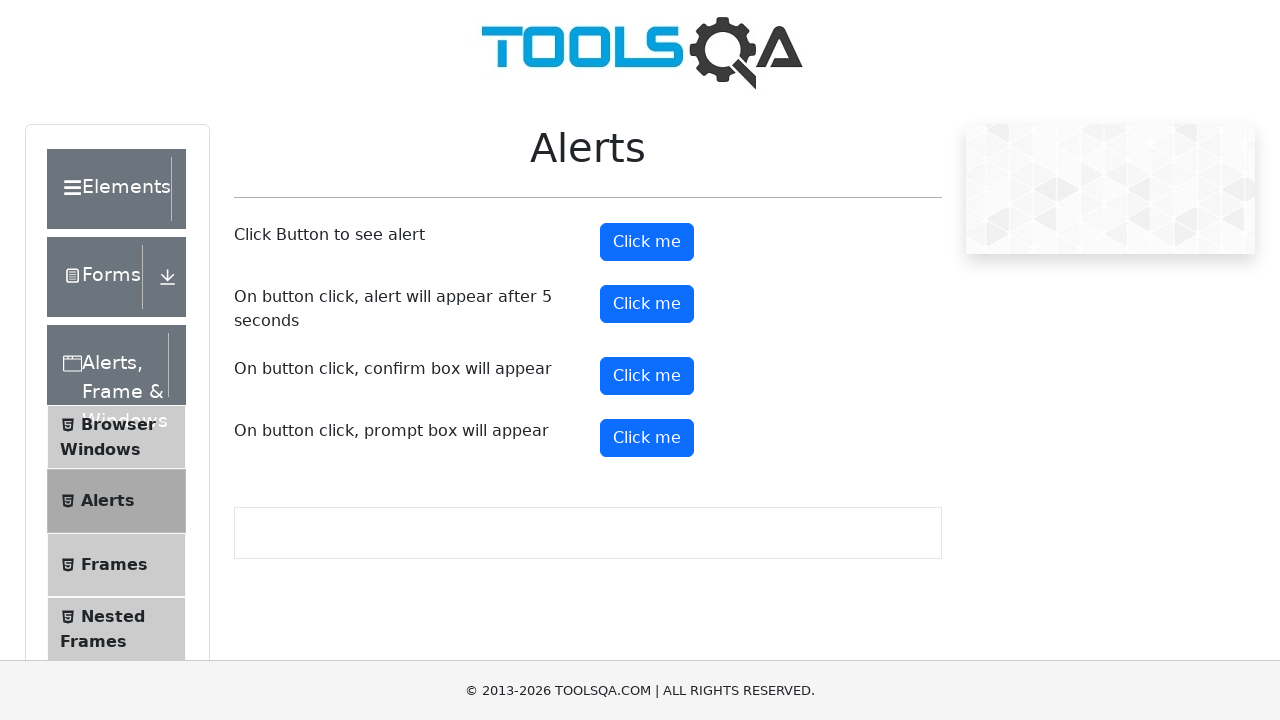

Clicked alert button to trigger simple alert at (647, 242) on button#alertButton
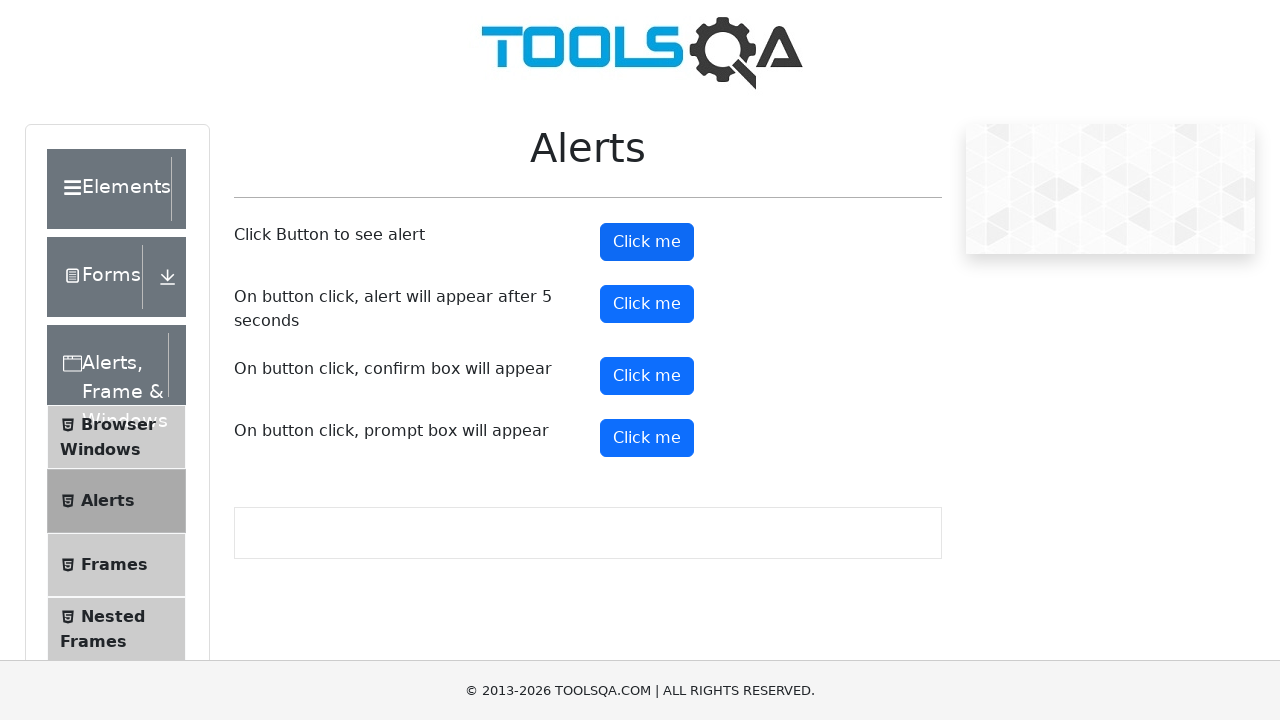

Set up dialog handler to accept alerts
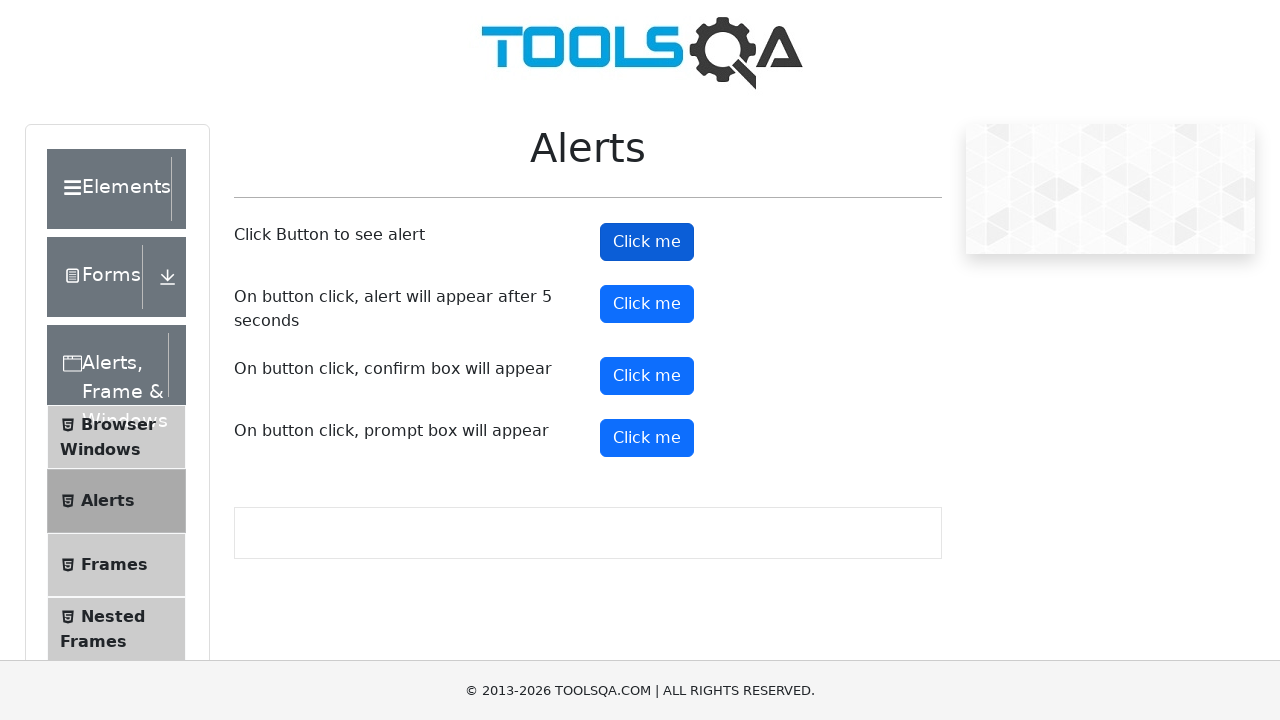

Waited 1 second for alert to be handled
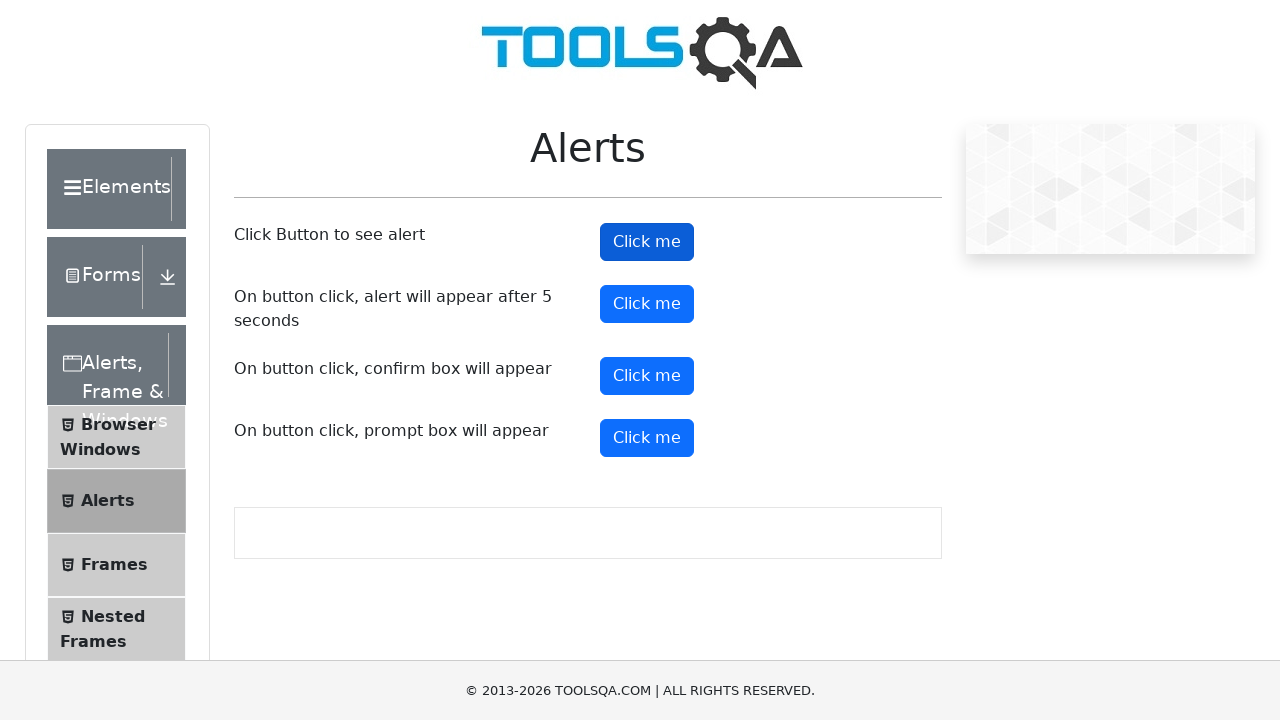

Clicked confirm button to trigger confirm dialog at (647, 376) on button#confirmButton
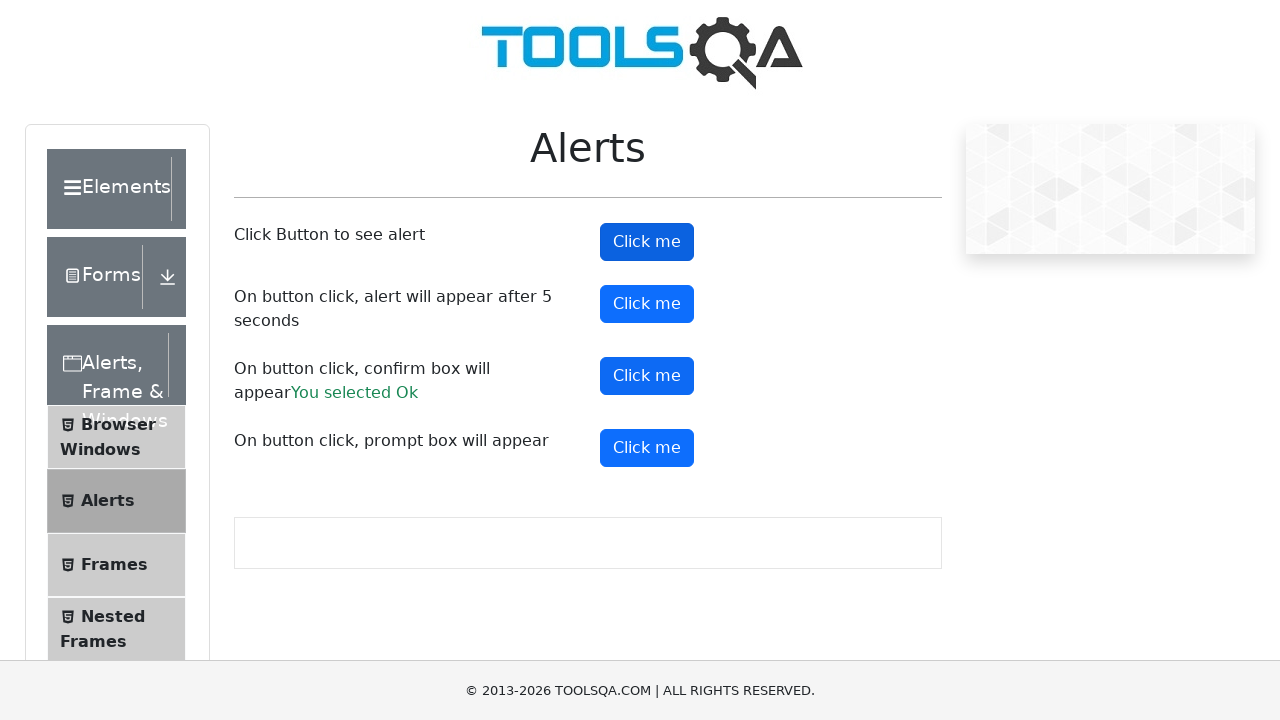

Set up dialog handler to dismiss confirm dialog
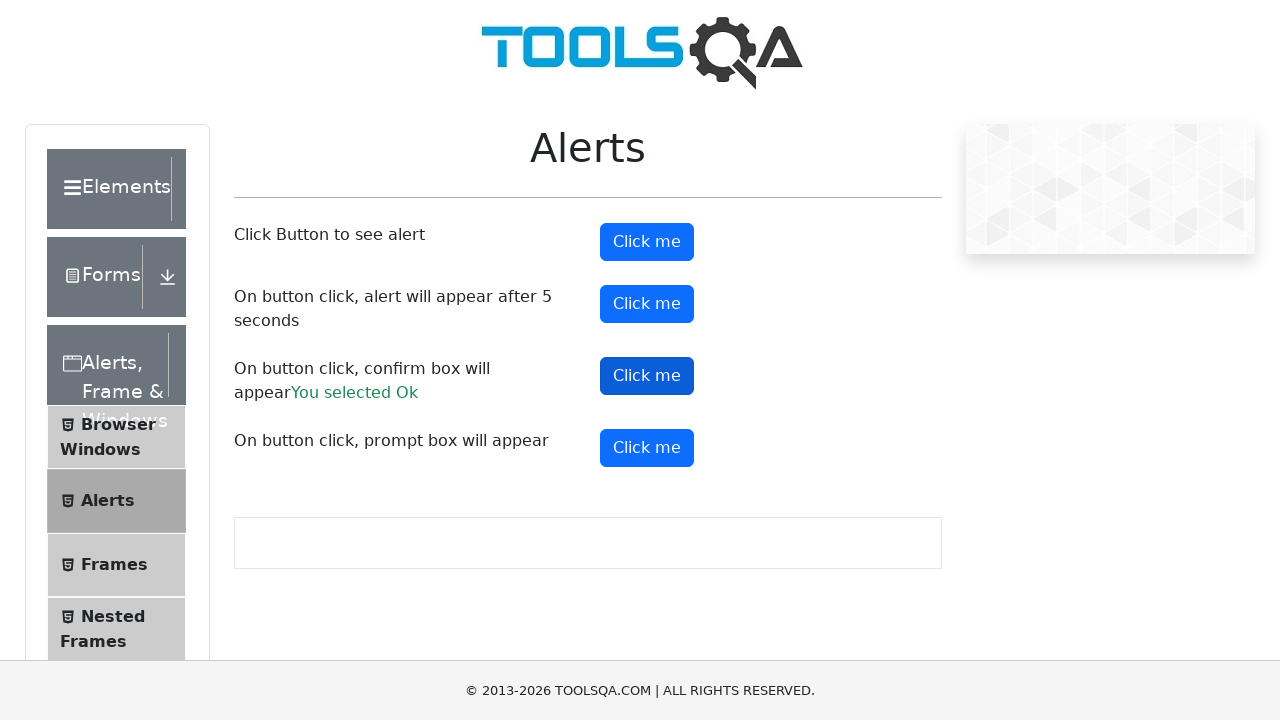

Waited 1 second for confirm dialog to be dismissed
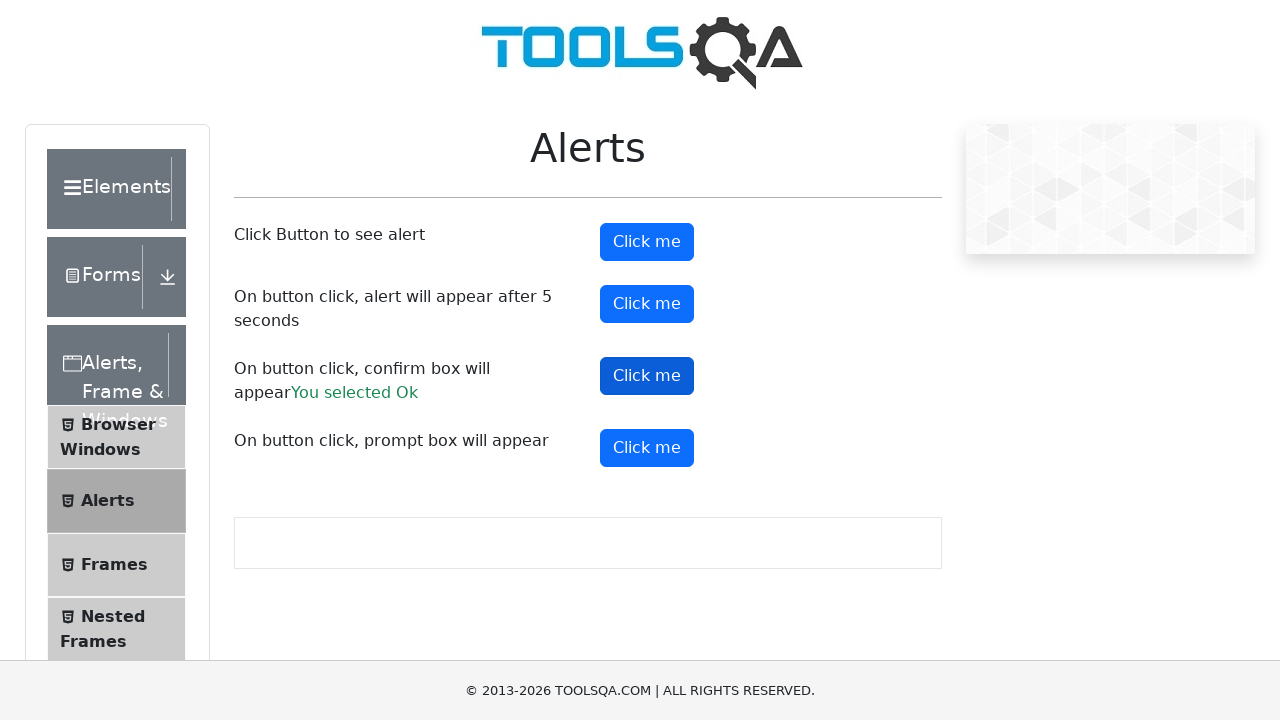

Clicked prompt button to trigger prompt dialog at (647, 448) on button#promtButton
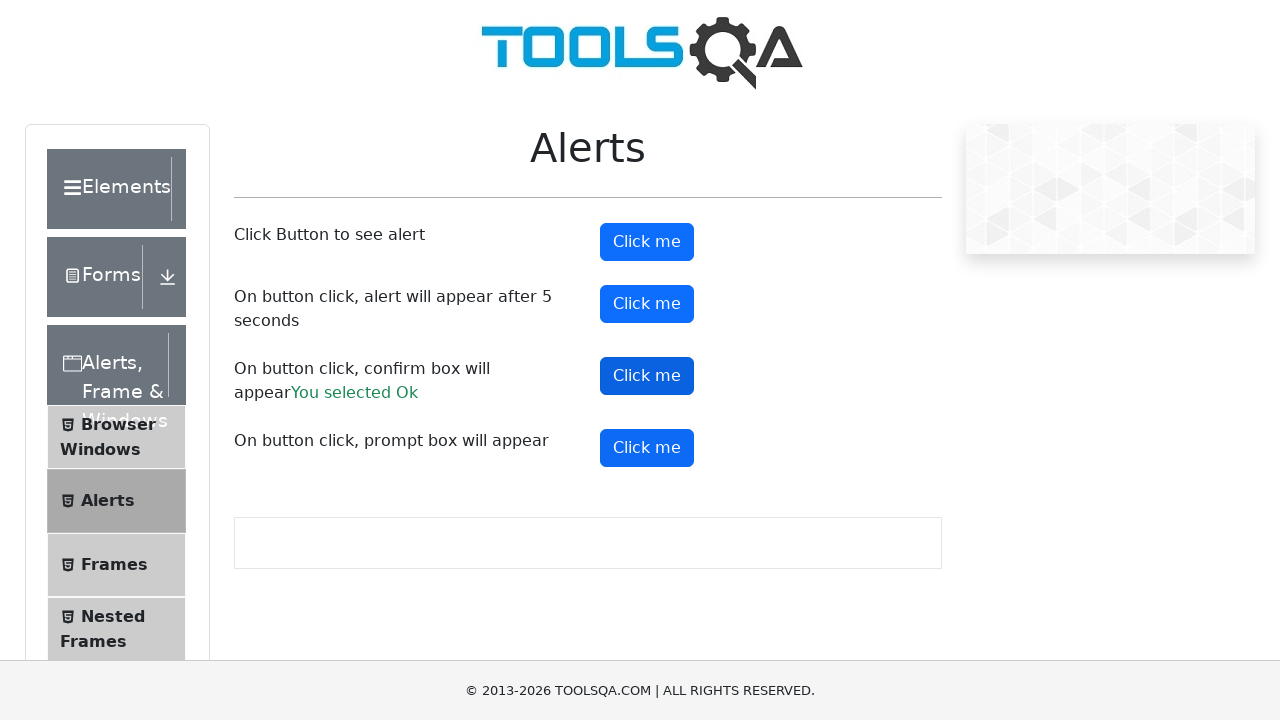

Set up dialog handler to accept prompt with text 'Hello...'
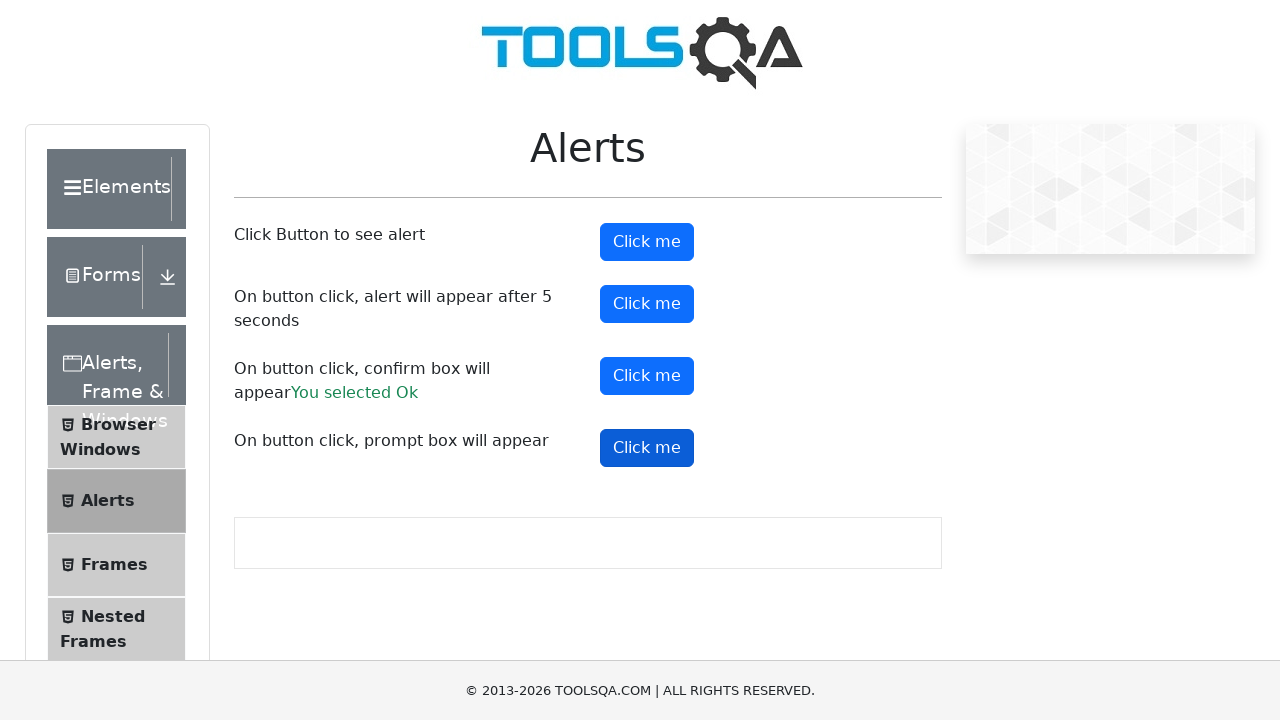

Waited 1 second for prompt dialog to be handled
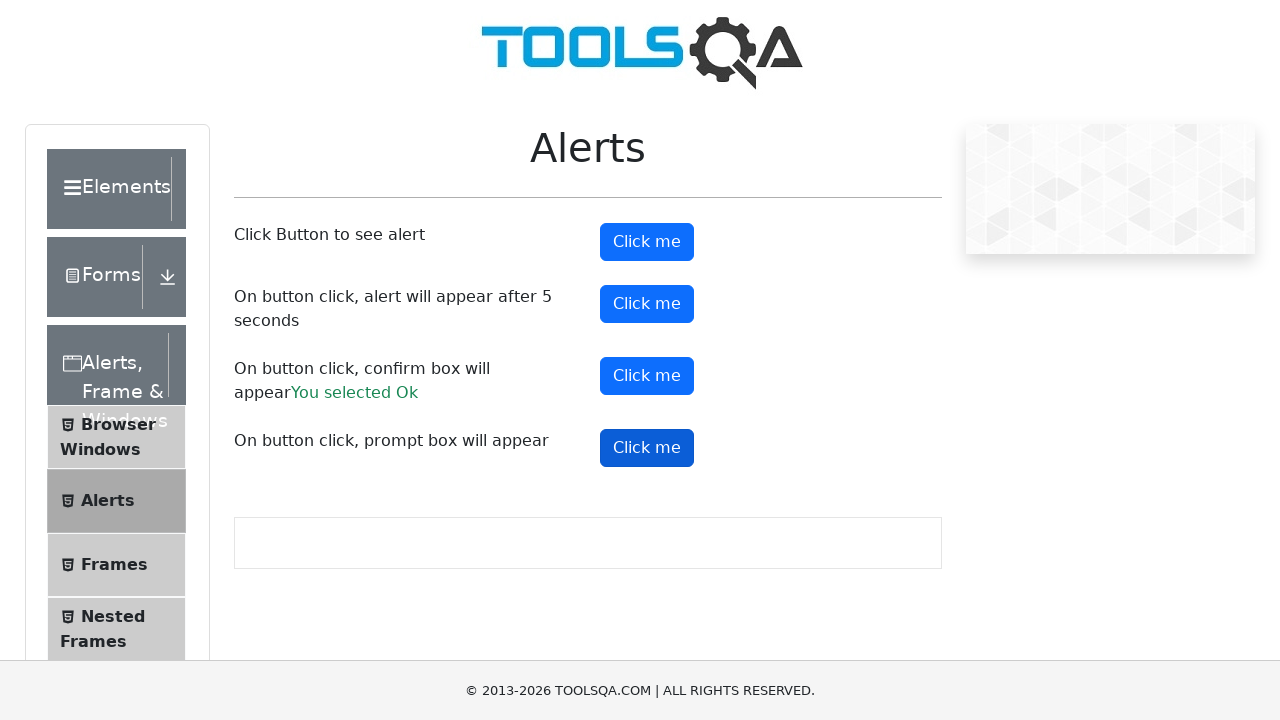

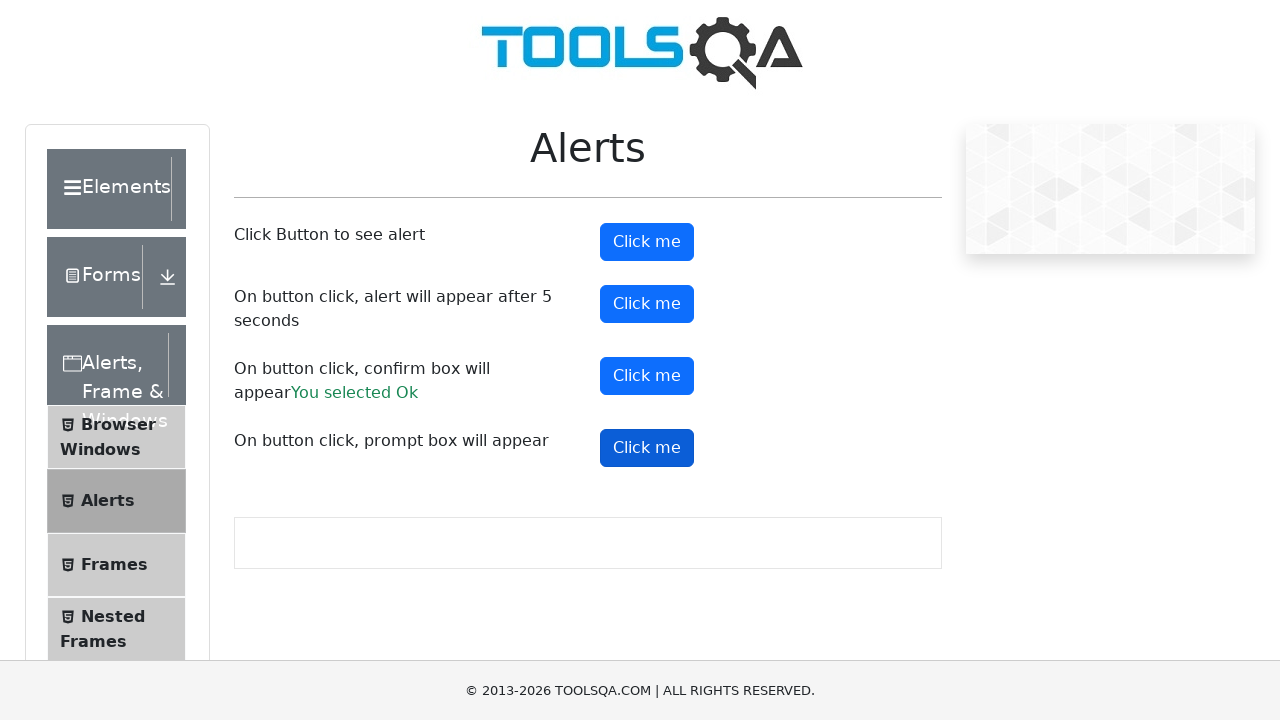